Navigates to OrangeHRM login page and clicks on the "OrangeHRM, Inc" link (typically a footer link to the company website)

Starting URL: https://opensource-demo.orangehrmlive.com/web/index.php/auth/login

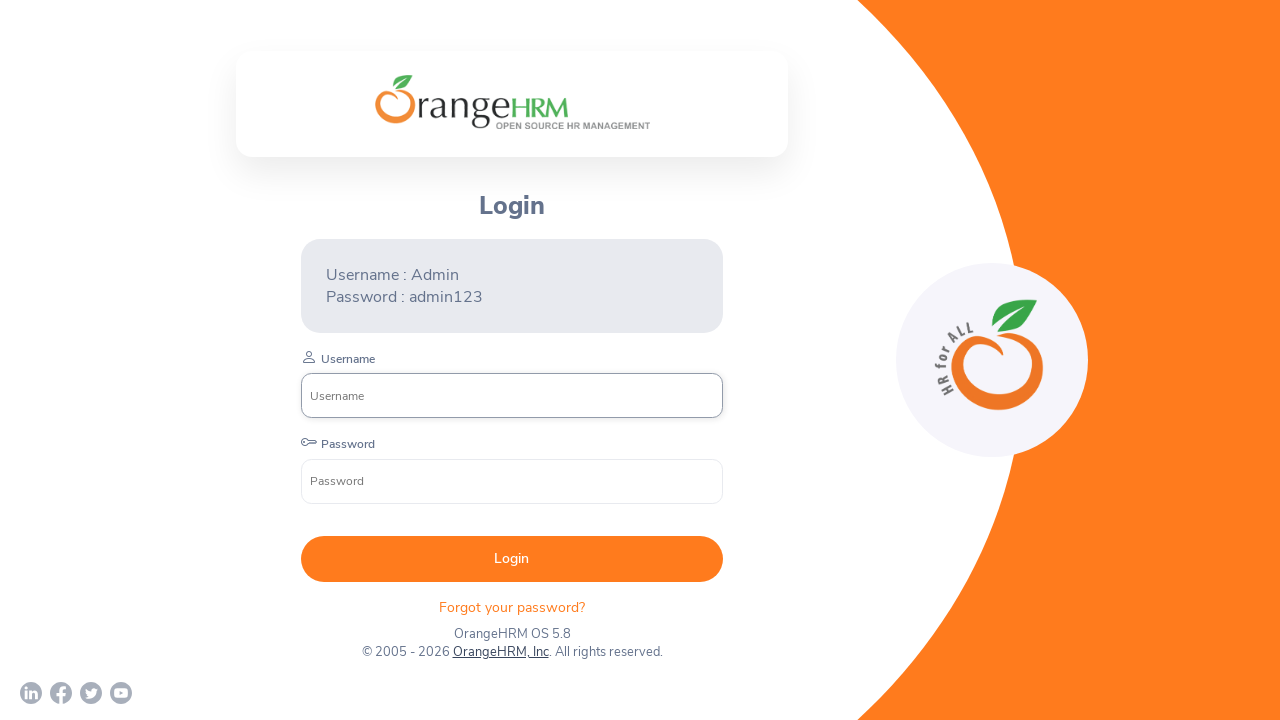

Waited 3 seconds for page to load
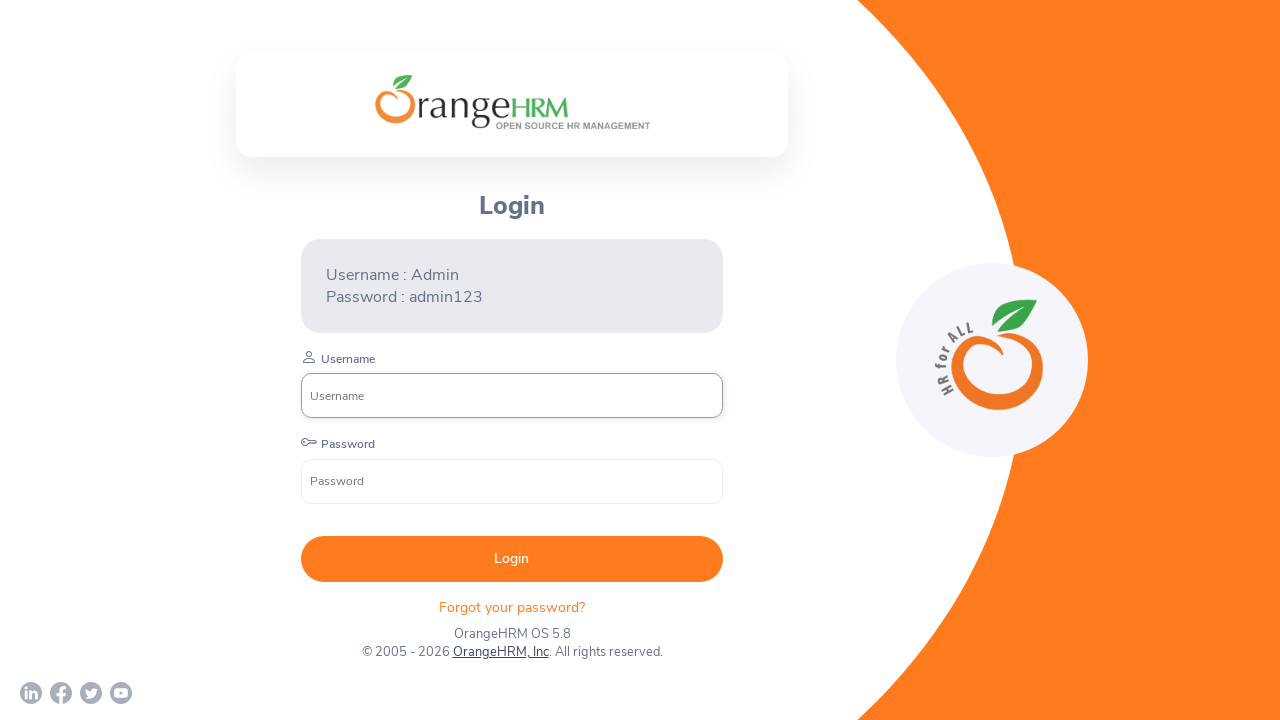

Clicked on 'OrangeHRM, Inc' footer link at (500, 652) on xpath=//a[text()='OrangeHRM, Inc']
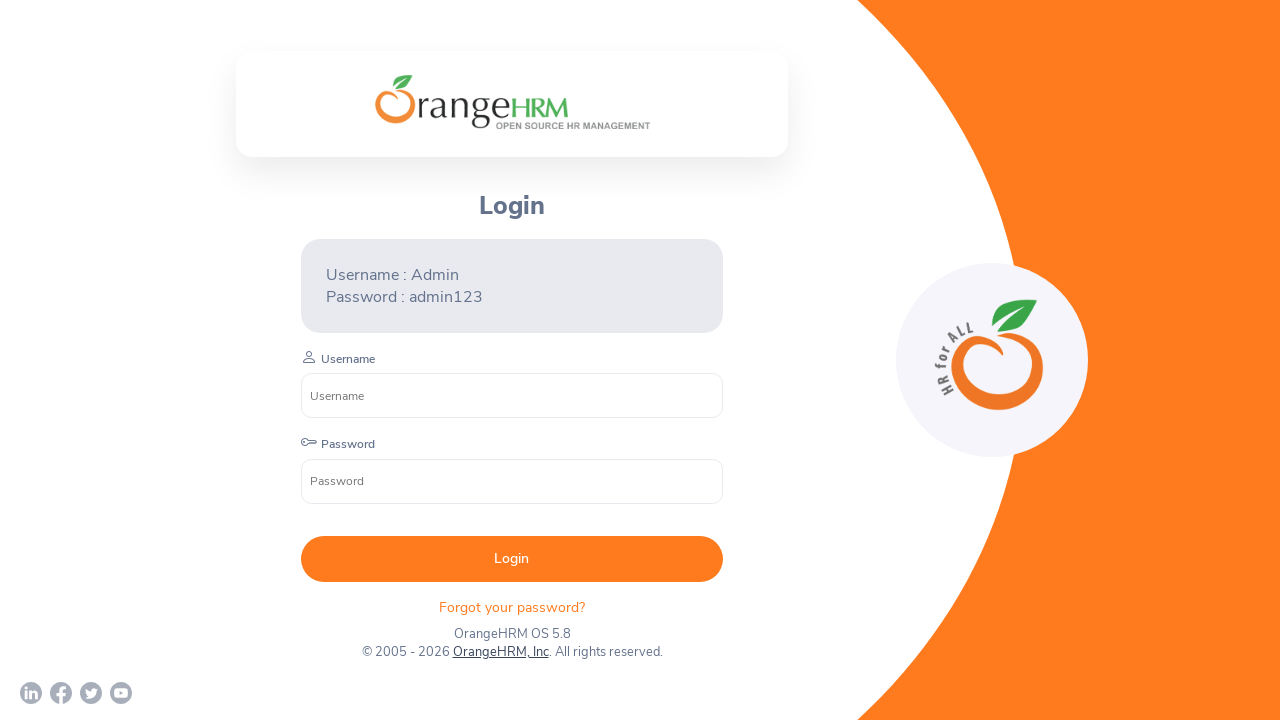

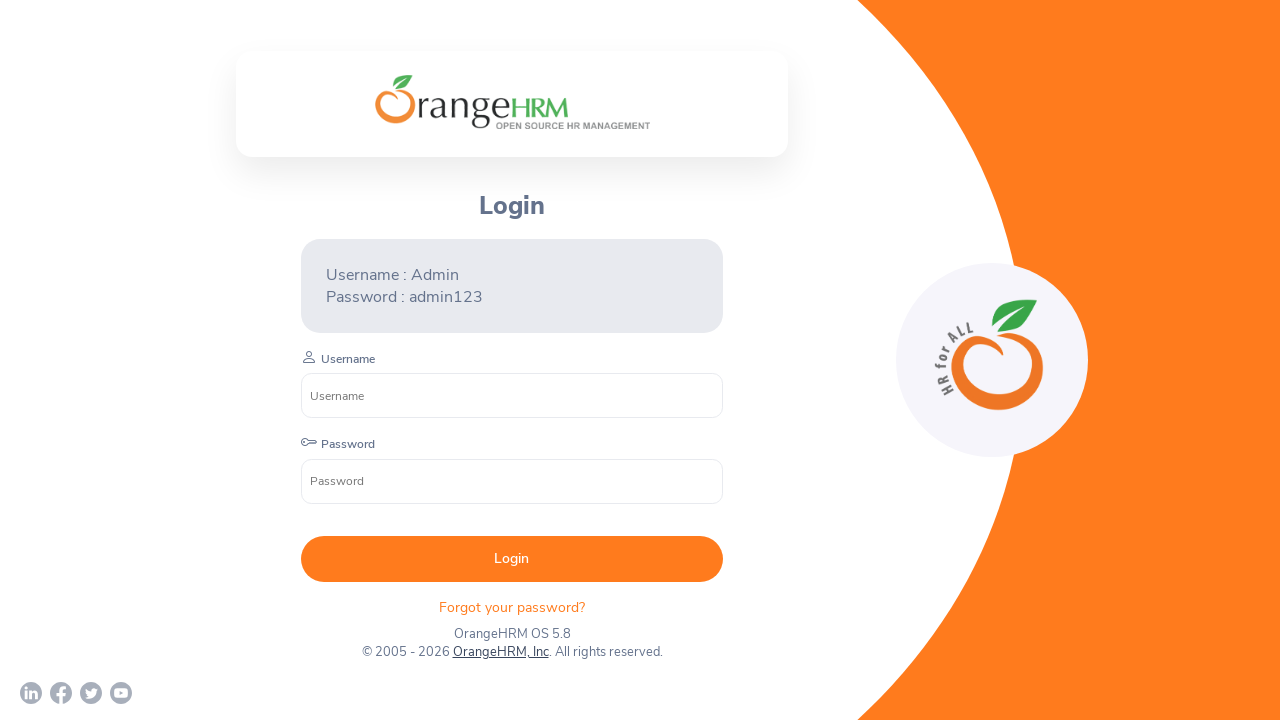